Tests drag and drop functionality by dragging an element and dropping it onto a target element within an iframe

Starting URL: https://jqueryui.com/droppable/

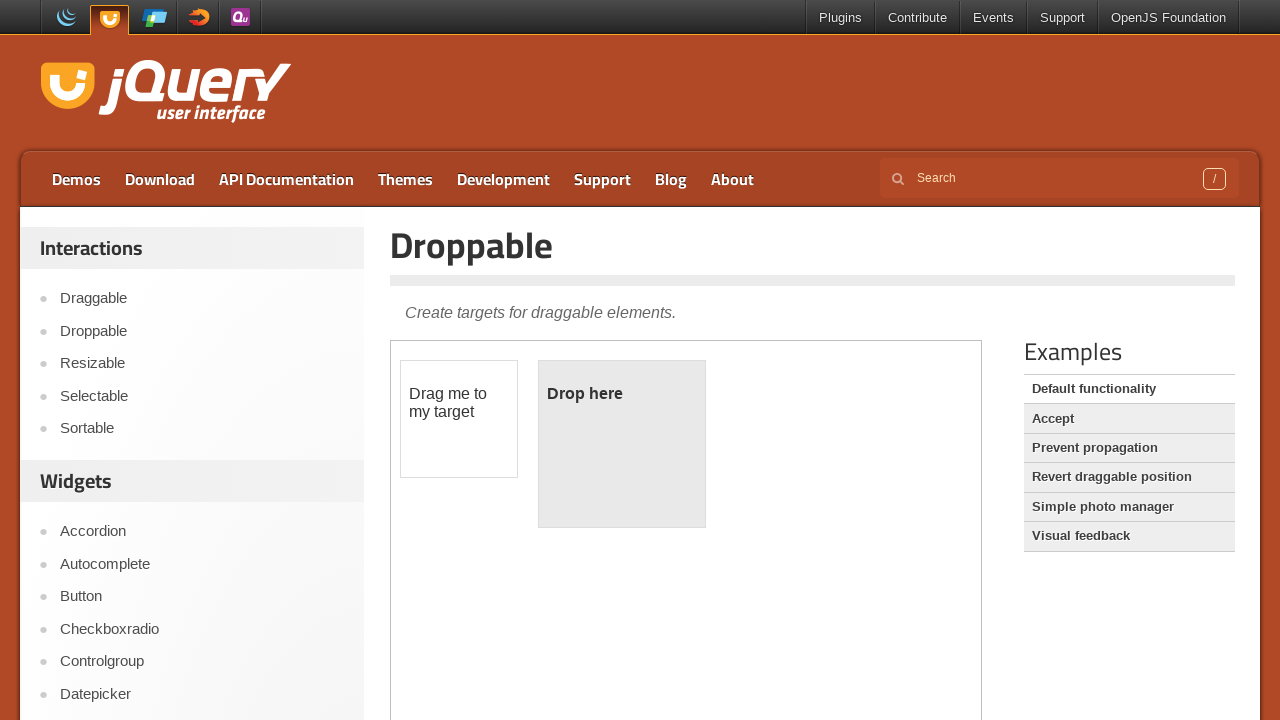

Located the demo iframe containing drag and drop elements
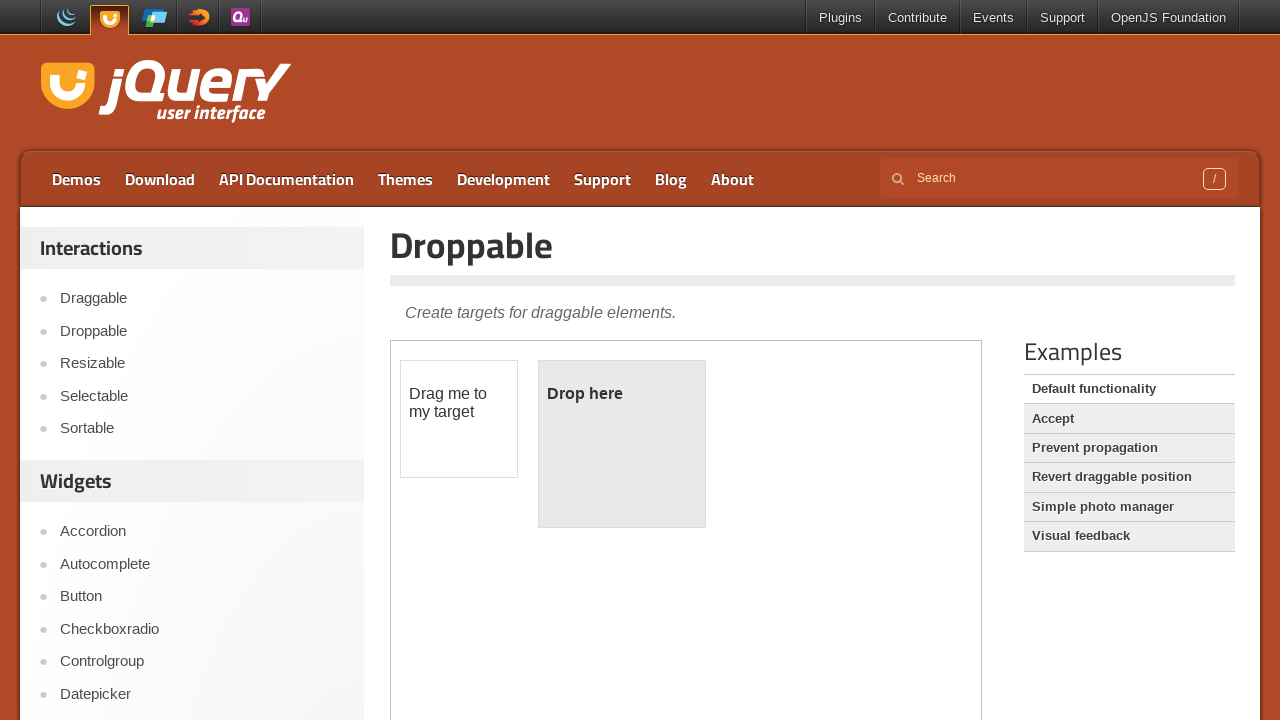

Located draggable element with id 'draggable'
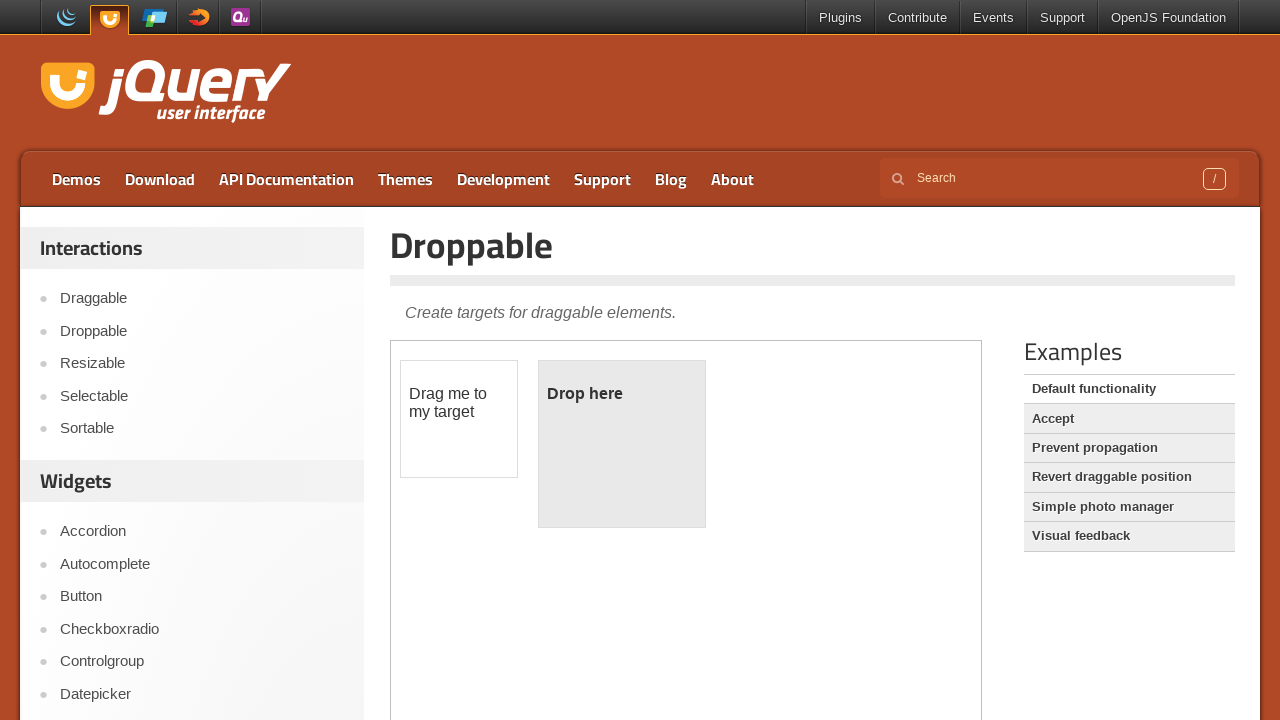

Located droppable target element with id 'droppable'
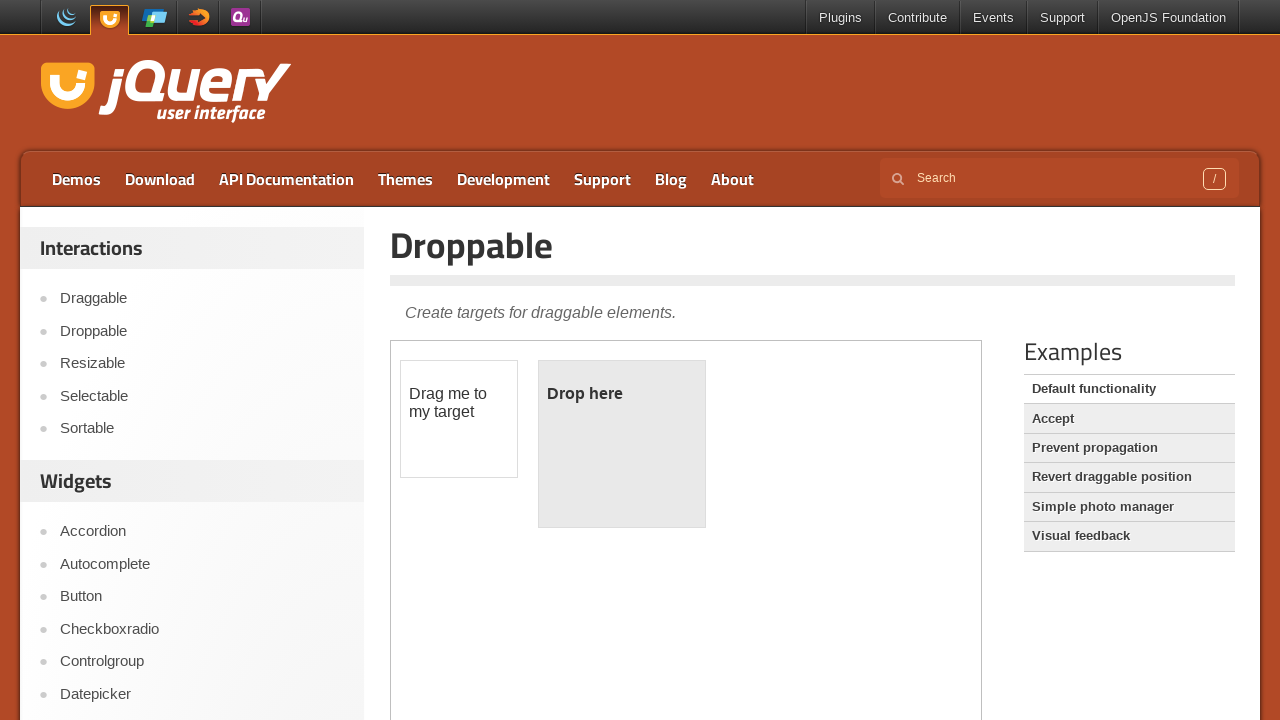

Dragged draggable element onto droppable target at (622, 444)
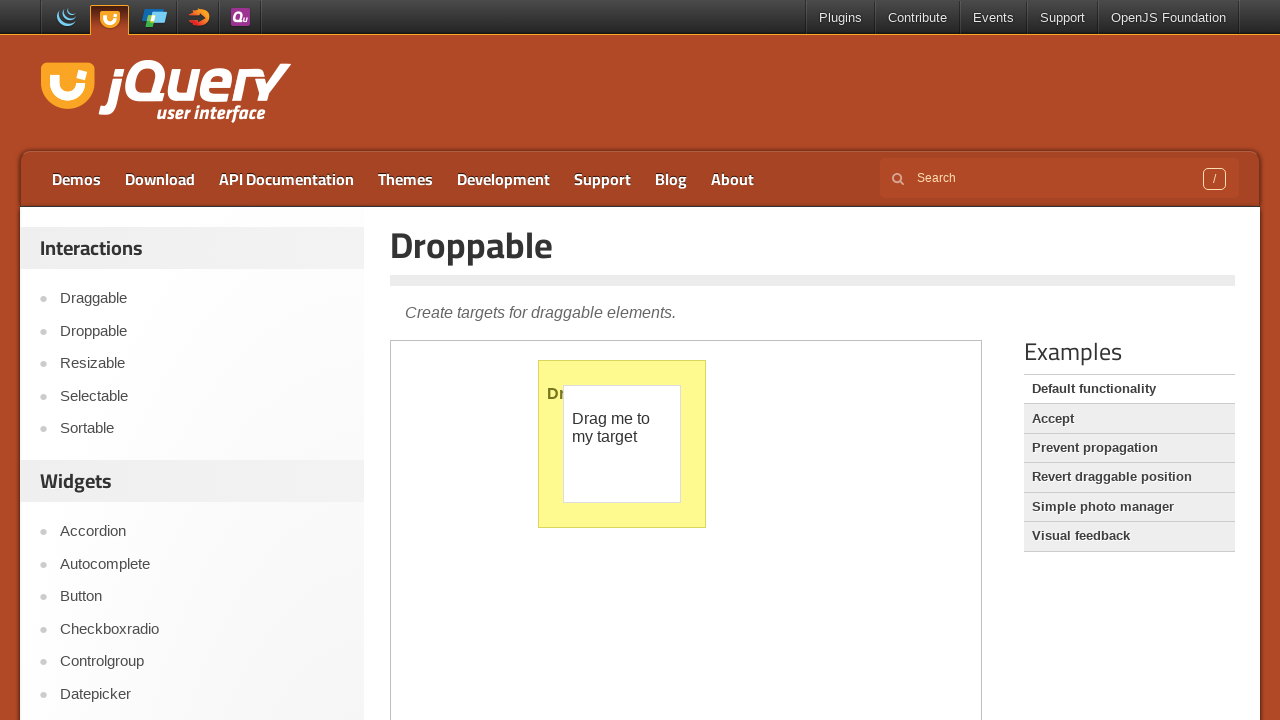

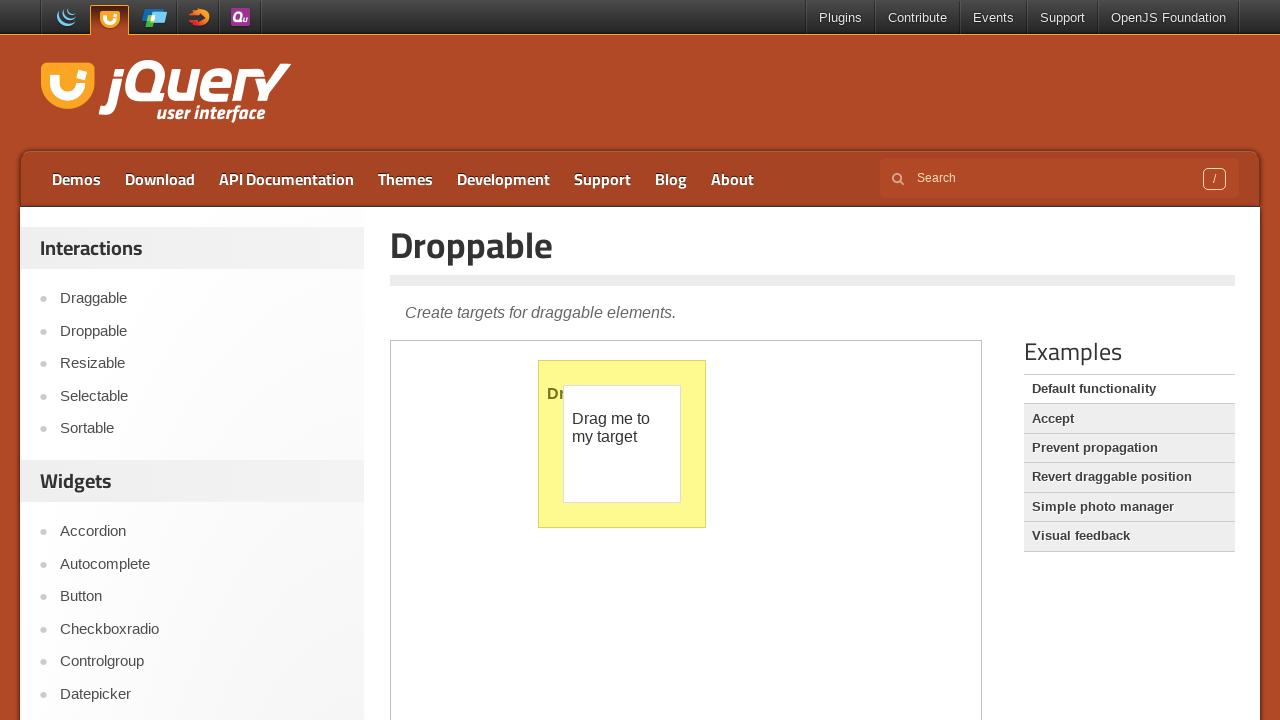